Tests passenger count dropdown functionality by opening the passenger selection panel, incrementing the adult passenger count 4 times using a loop, and then closing the panel.

Starting URL: https://rahulshettyacademy.com/dropdownsPractise/

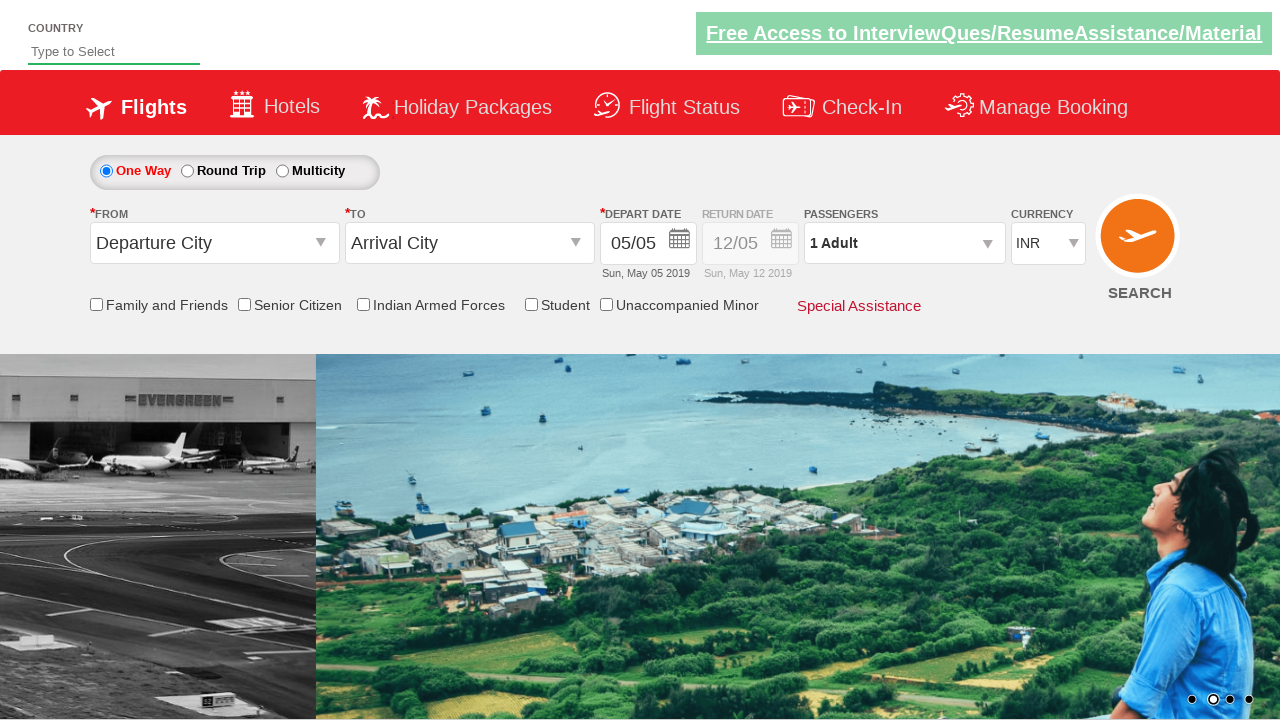

Clicked to open passenger selection dropdown at (904, 243) on #divpaxinfo
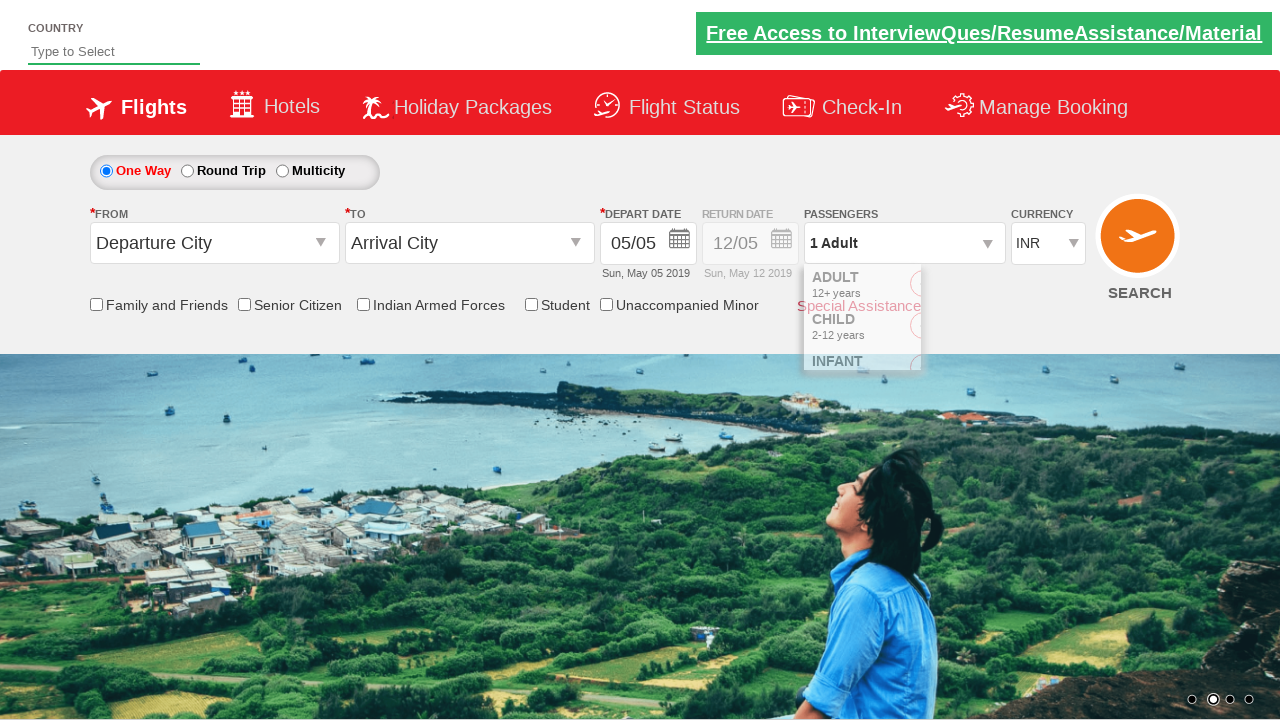

Waited 2 seconds for dropdown to become visible
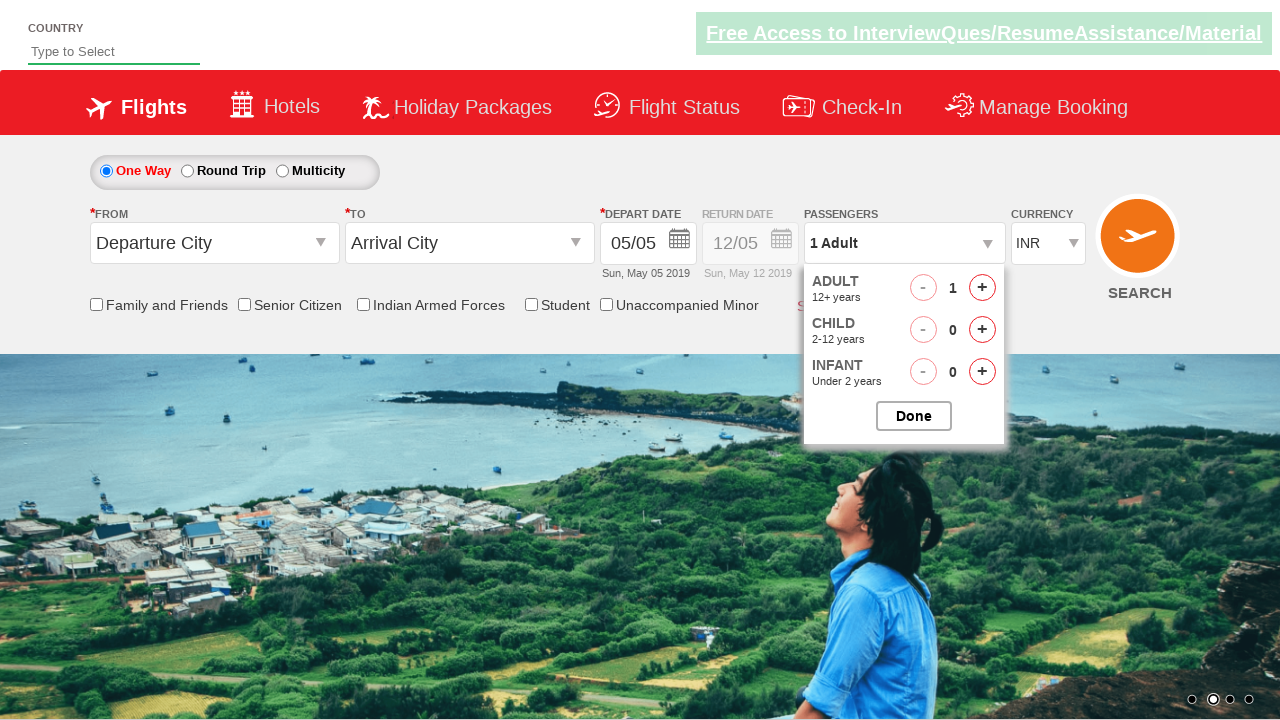

Incremented adult passenger count (iteration 1 of 4) at (982, 288) on #hrefIncAdt
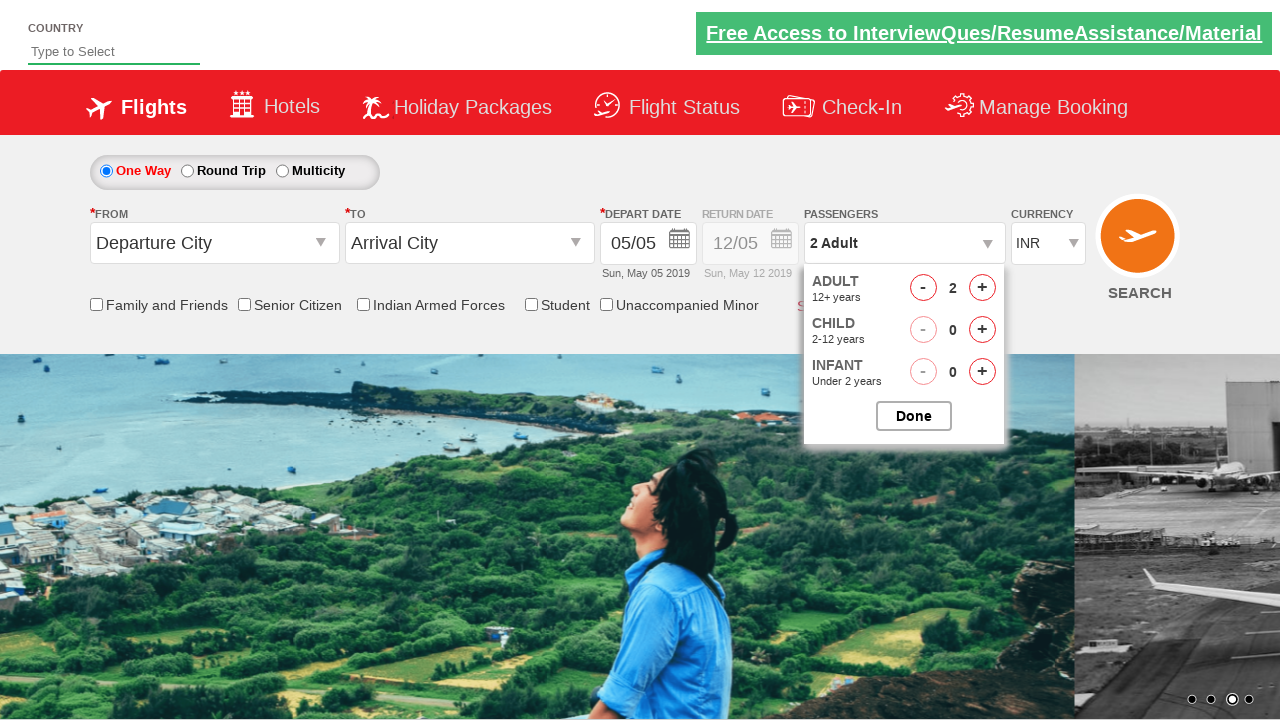

Incremented adult passenger count (iteration 2 of 4) at (982, 288) on #hrefIncAdt
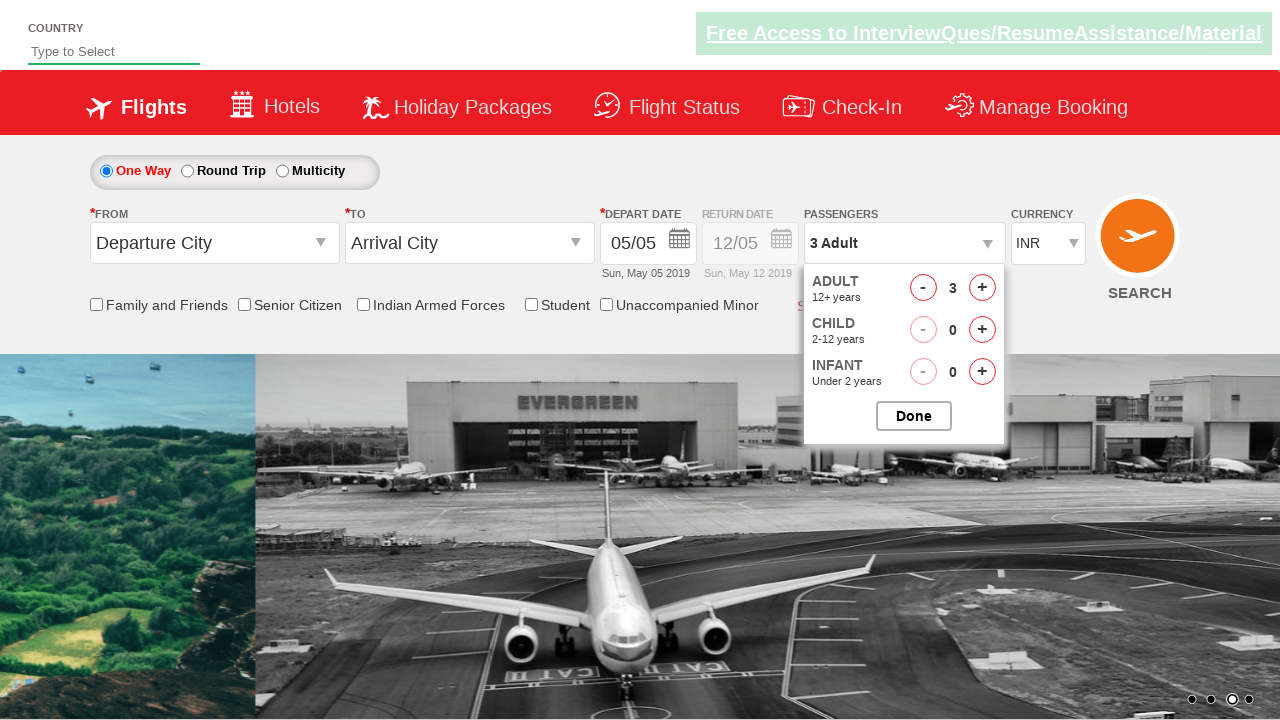

Incremented adult passenger count (iteration 3 of 4) at (982, 288) on #hrefIncAdt
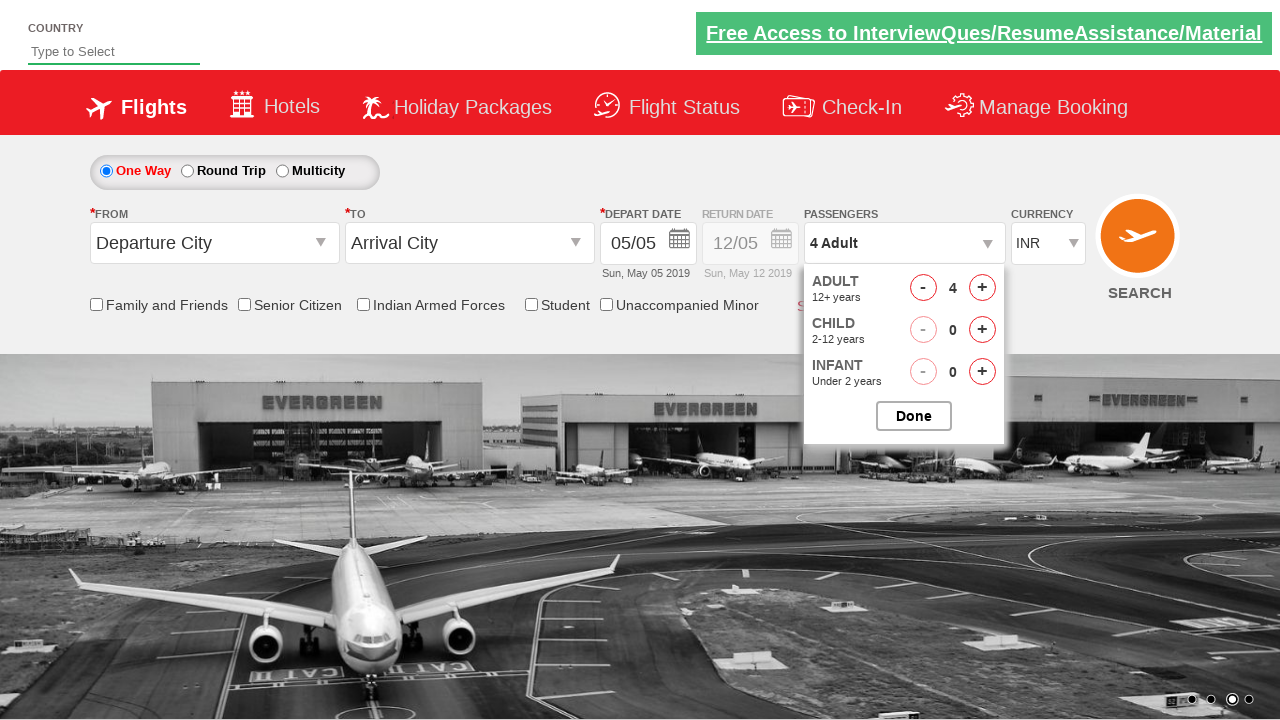

Incremented adult passenger count (iteration 4 of 4) at (982, 288) on #hrefIncAdt
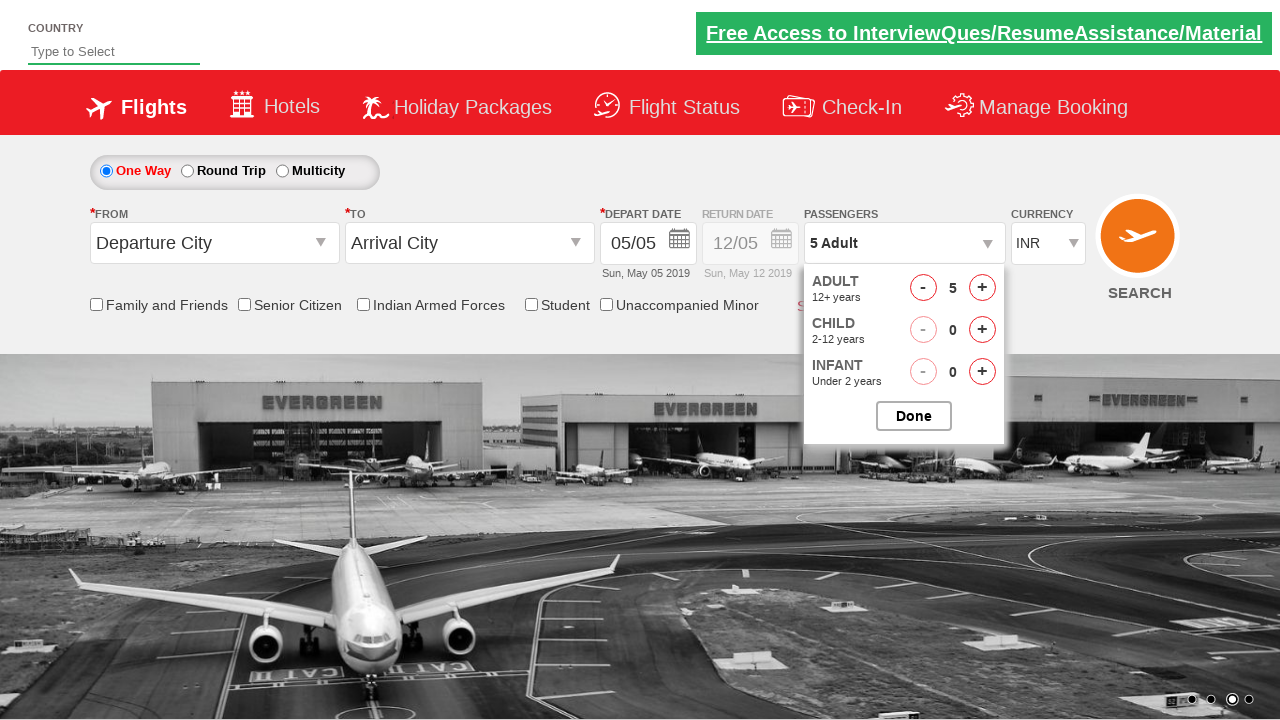

Clicked to close passenger selection dropdown at (914, 416) on #btnclosepaxoption
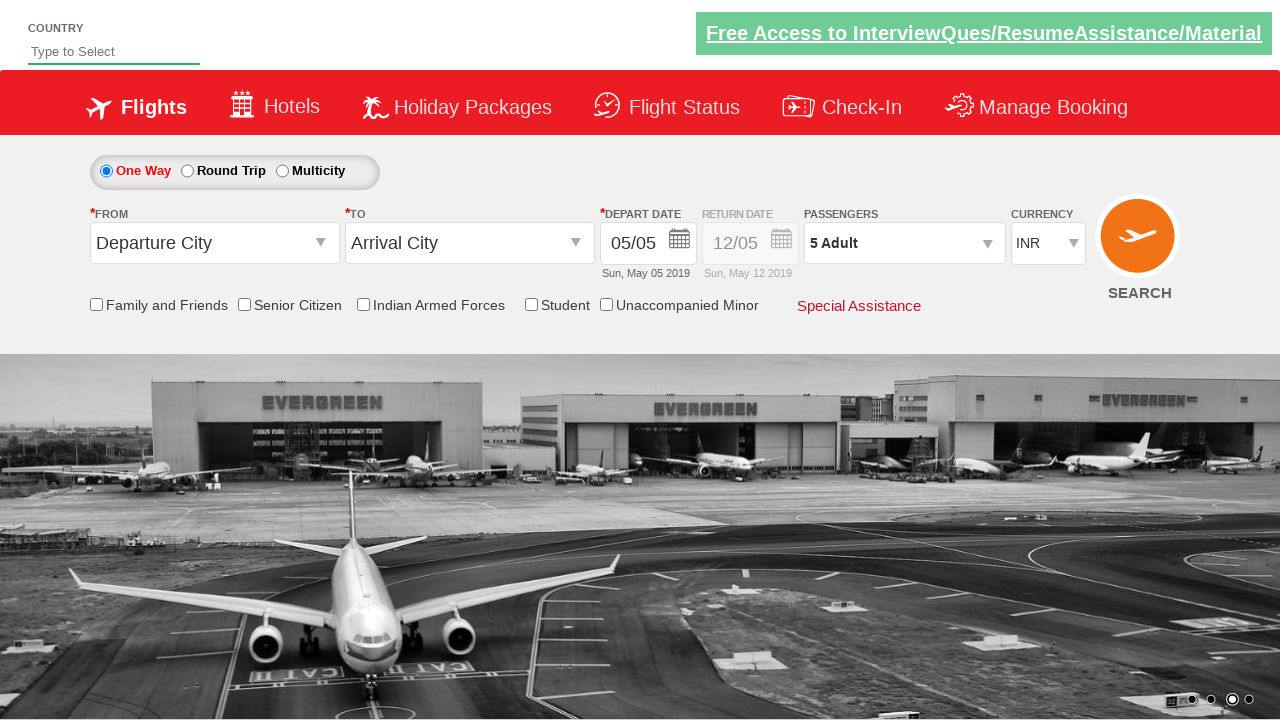

Verified passenger selection dropdown is closed
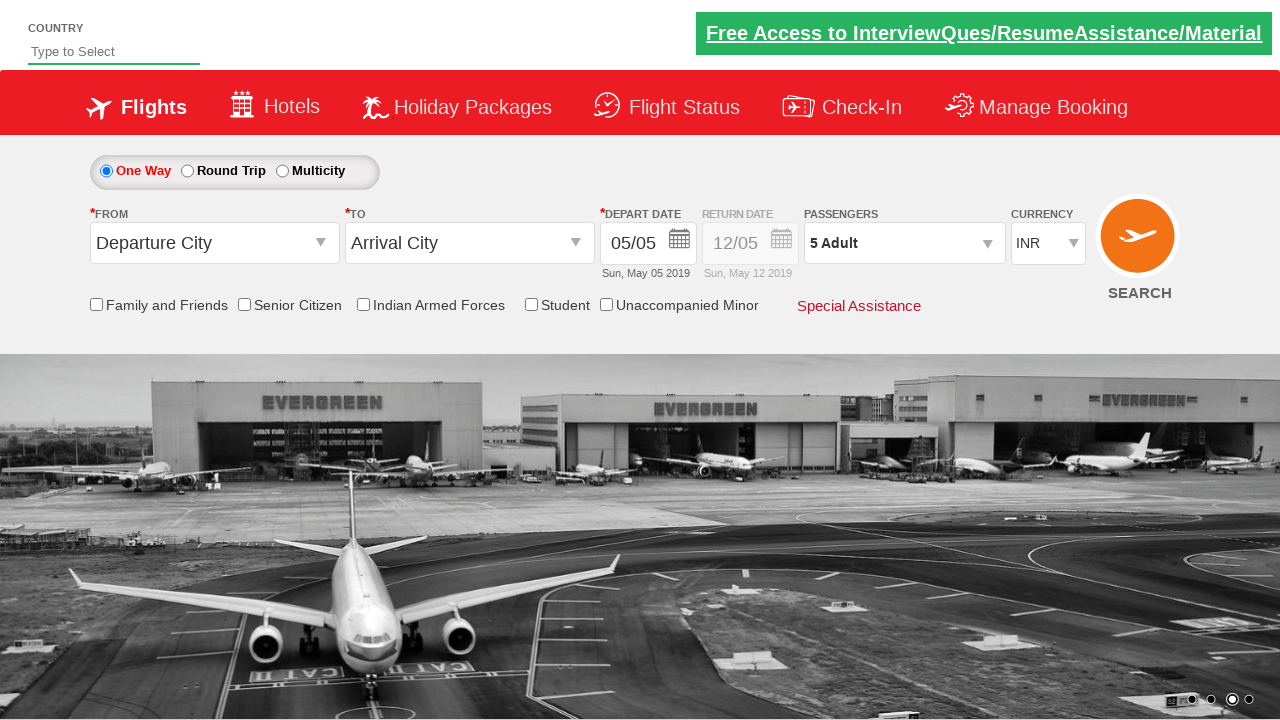

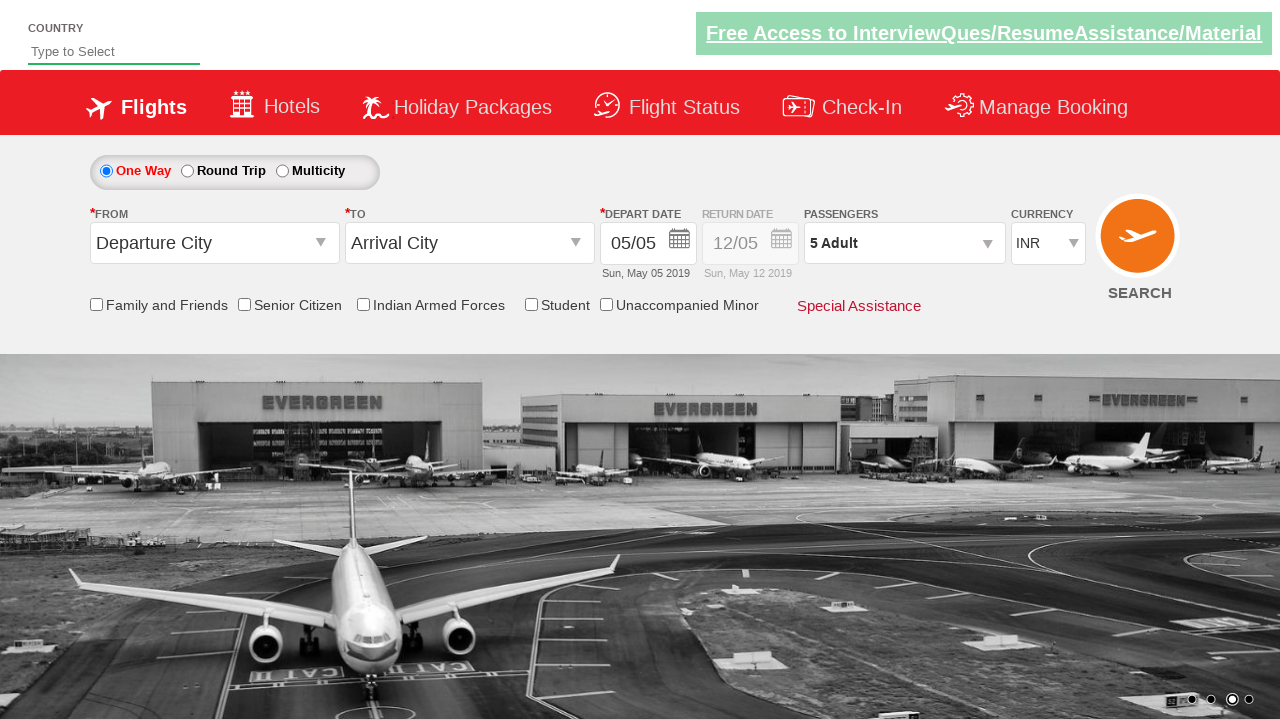